Tests that clicking the Due column header sorts the table data in ascending order by verifying the column values are properly sorted.

Starting URL: http://the-internet.herokuapp.com/tables

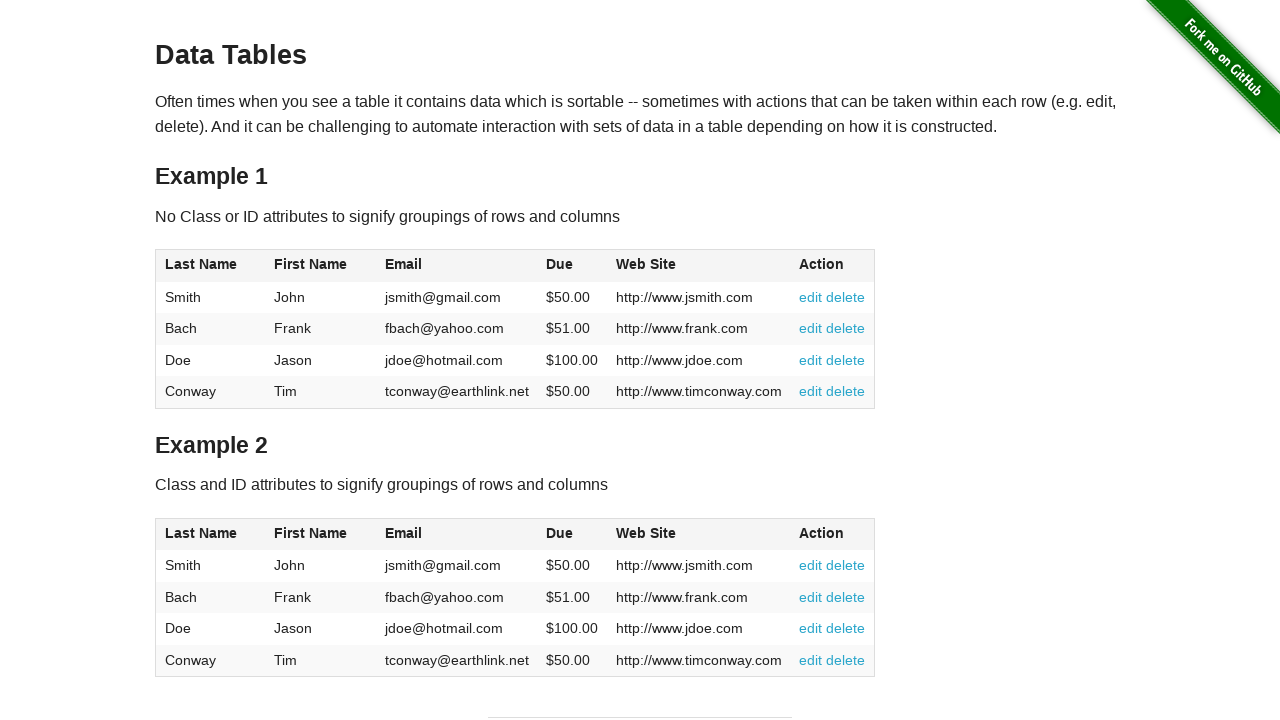

Clicked Due column header to sort in ascending order at (572, 266) on #table1 thead tr th:nth-of-type(4)
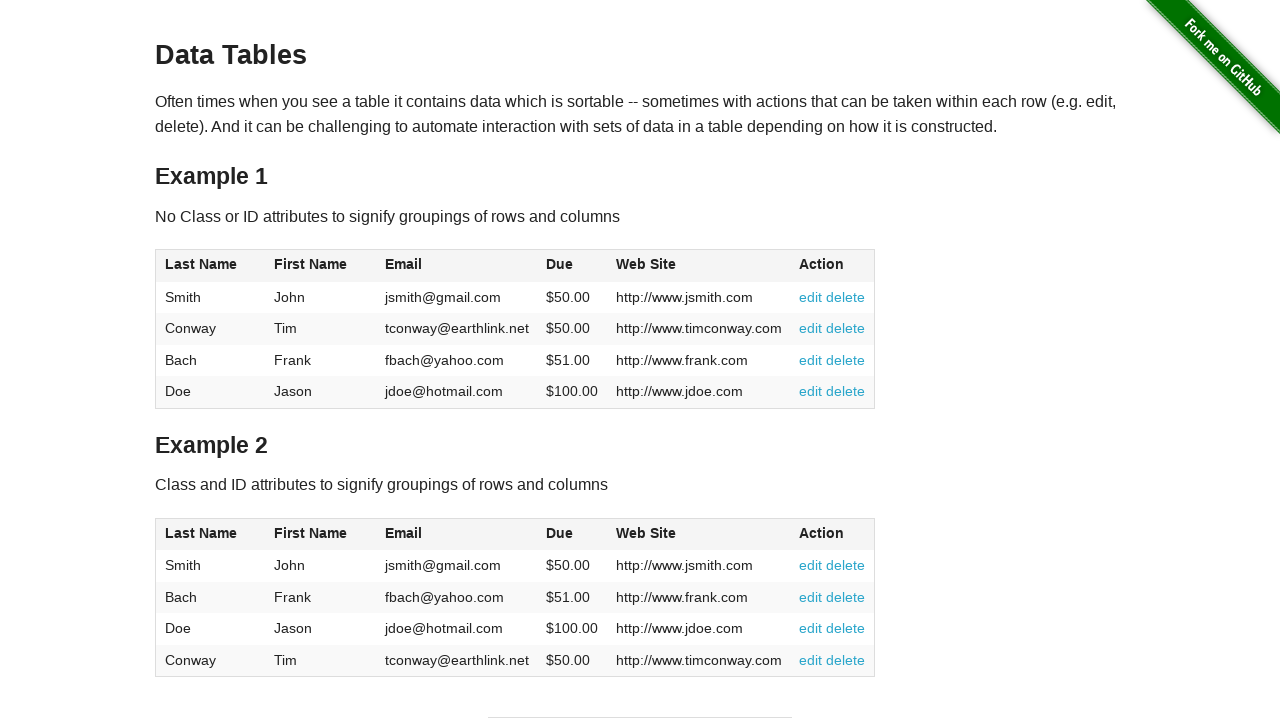

Verified Due column values are present after sorting
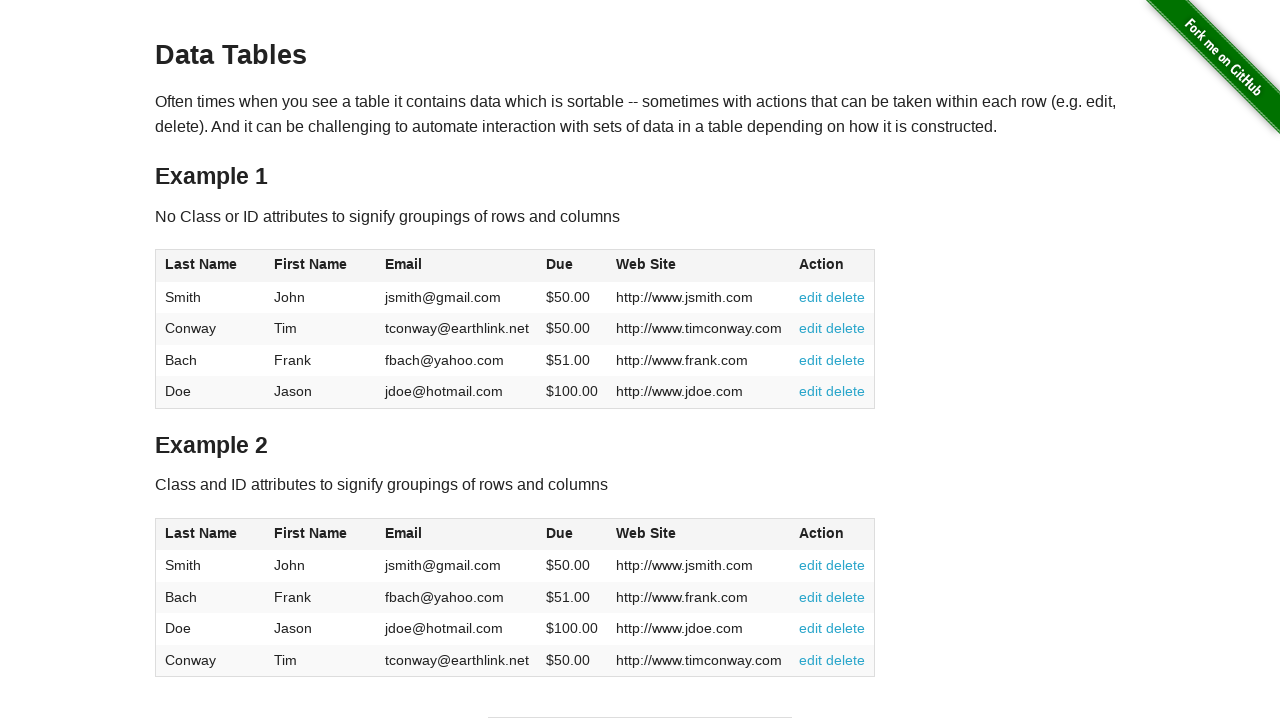

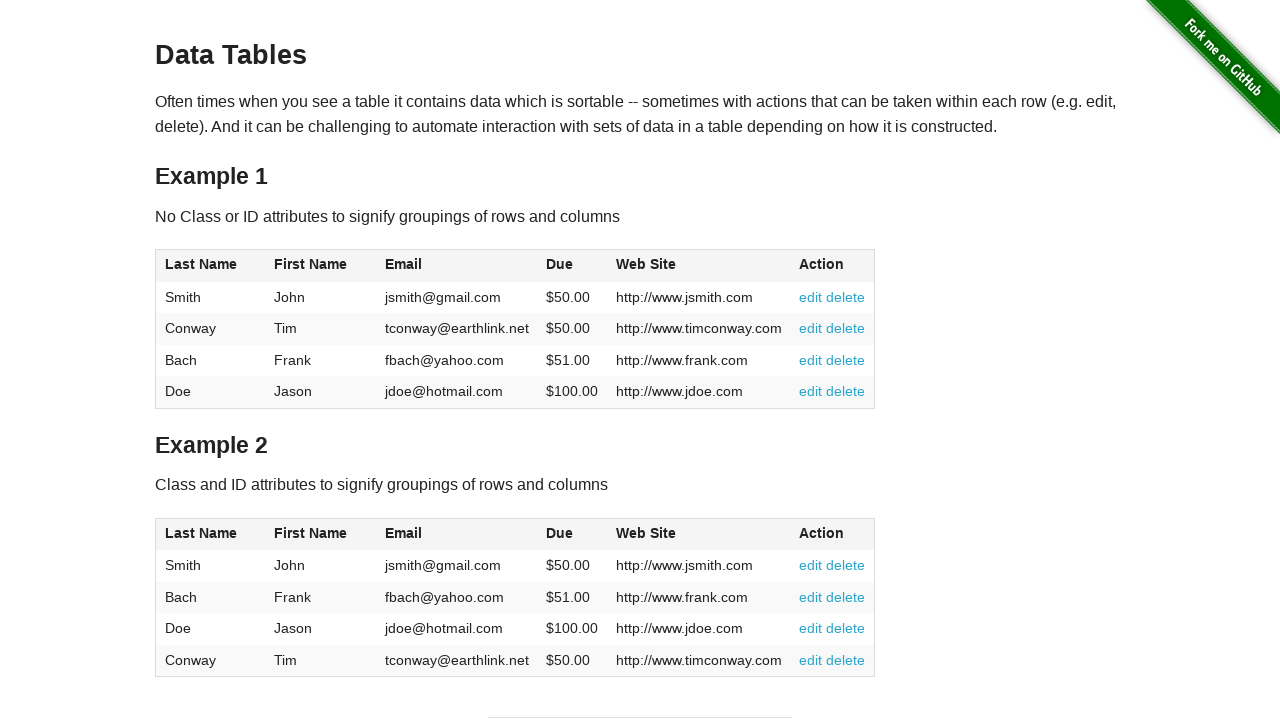